Tests the add/remove elements functionality by adding an element, verifying the delete button appears, removing it, and verifying the page heading remains visible

Starting URL: https://the-internet.herokuapp.com/add_remove_elements/

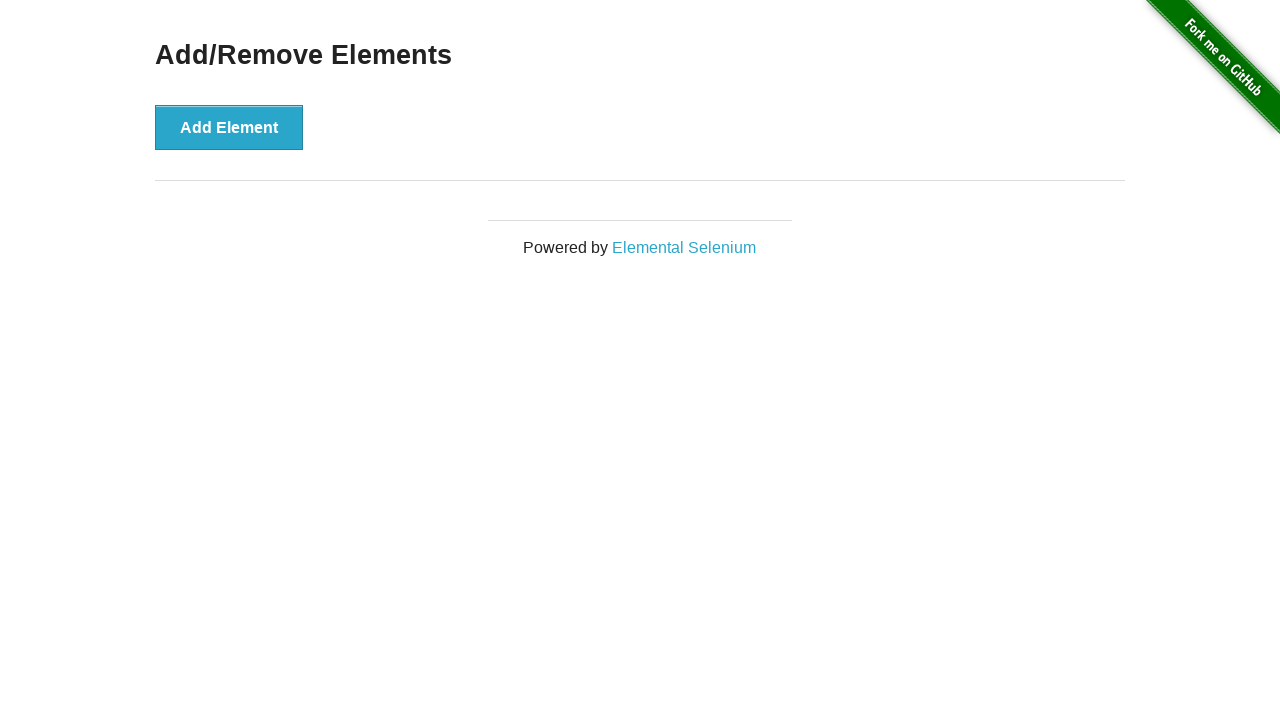

Clicked 'Add Element' button at (229, 127) on text='Add Element'
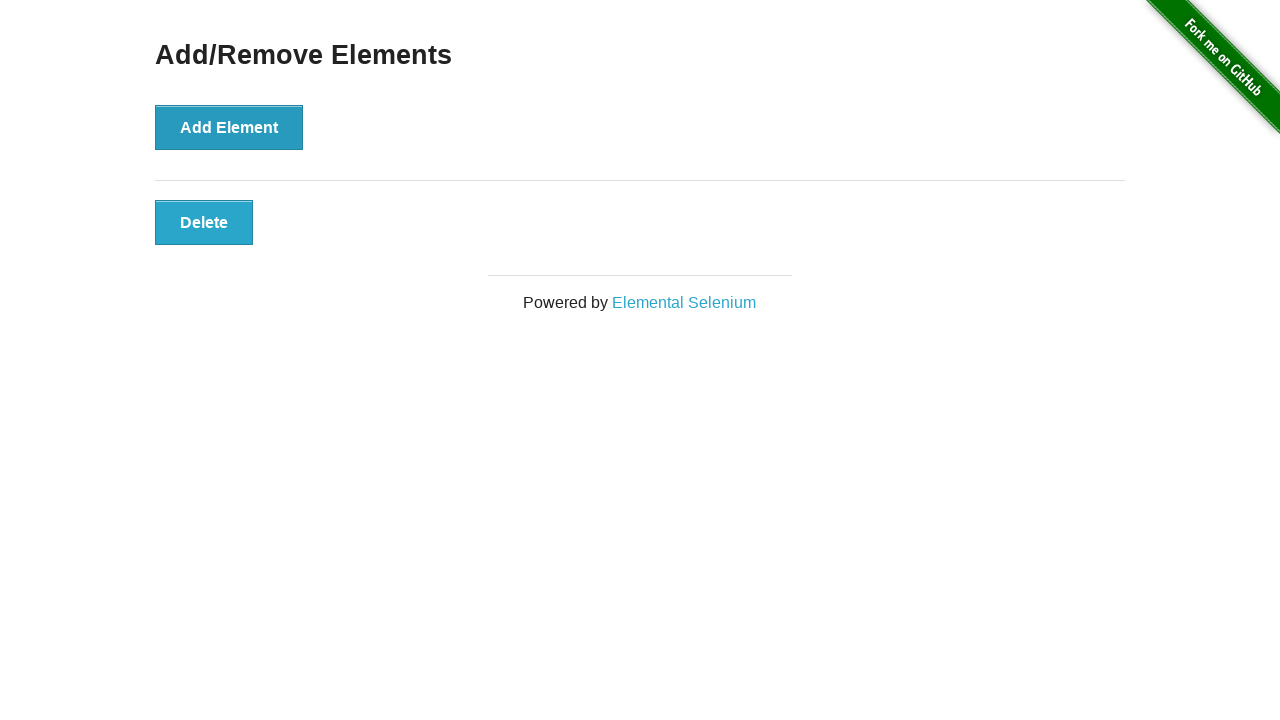

Delete button appeared after adding element
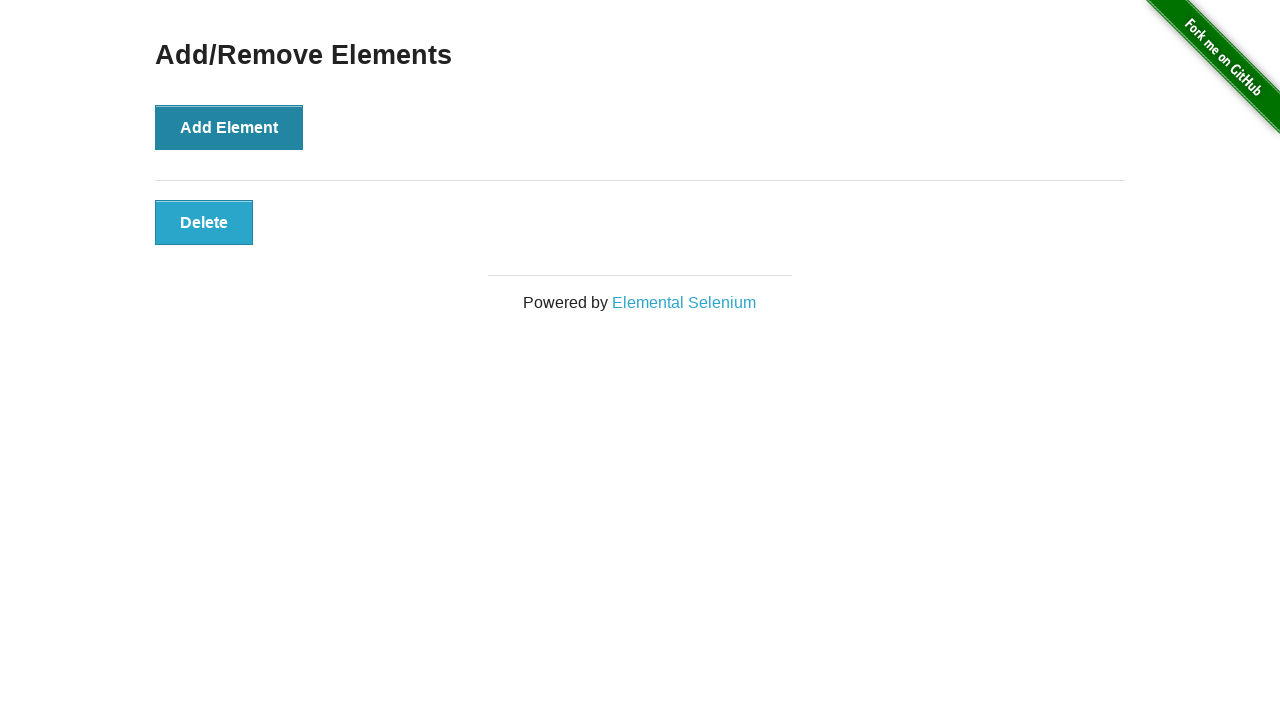

Clicked Delete button to remove the element at (204, 222) on text='Delete'
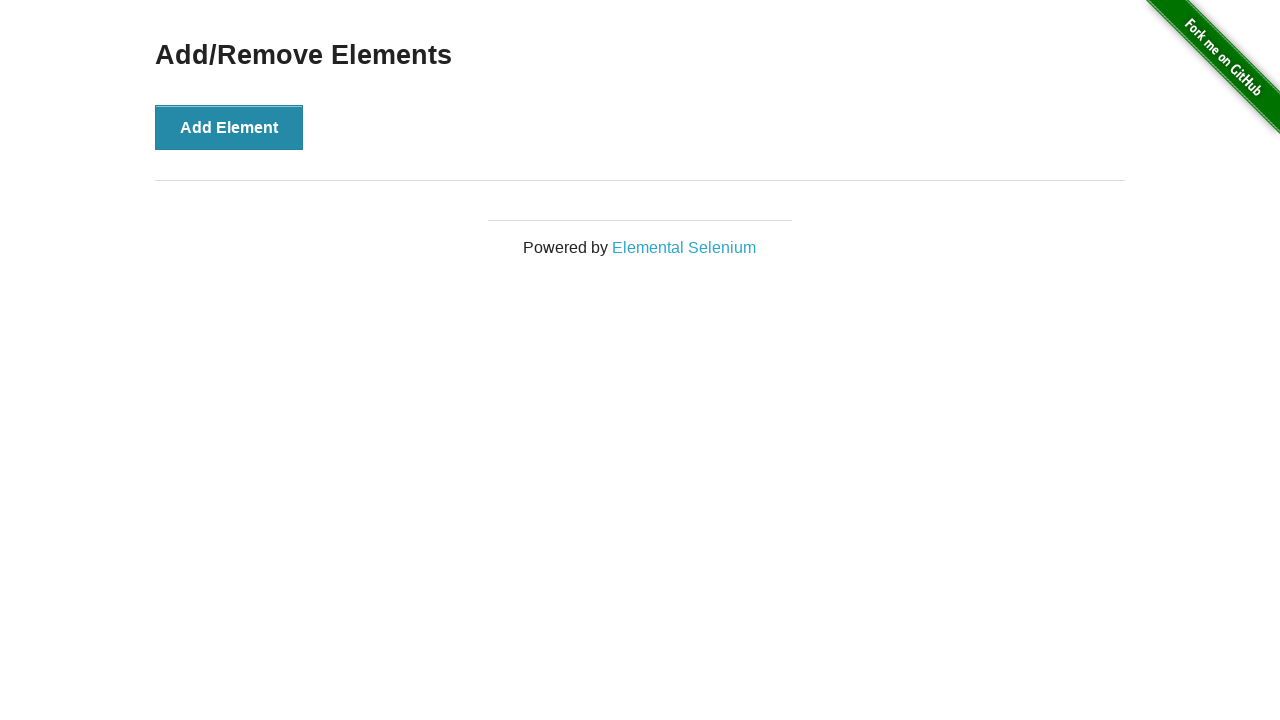

Verified 'Add/Remove Elements' heading is still visible after deletion
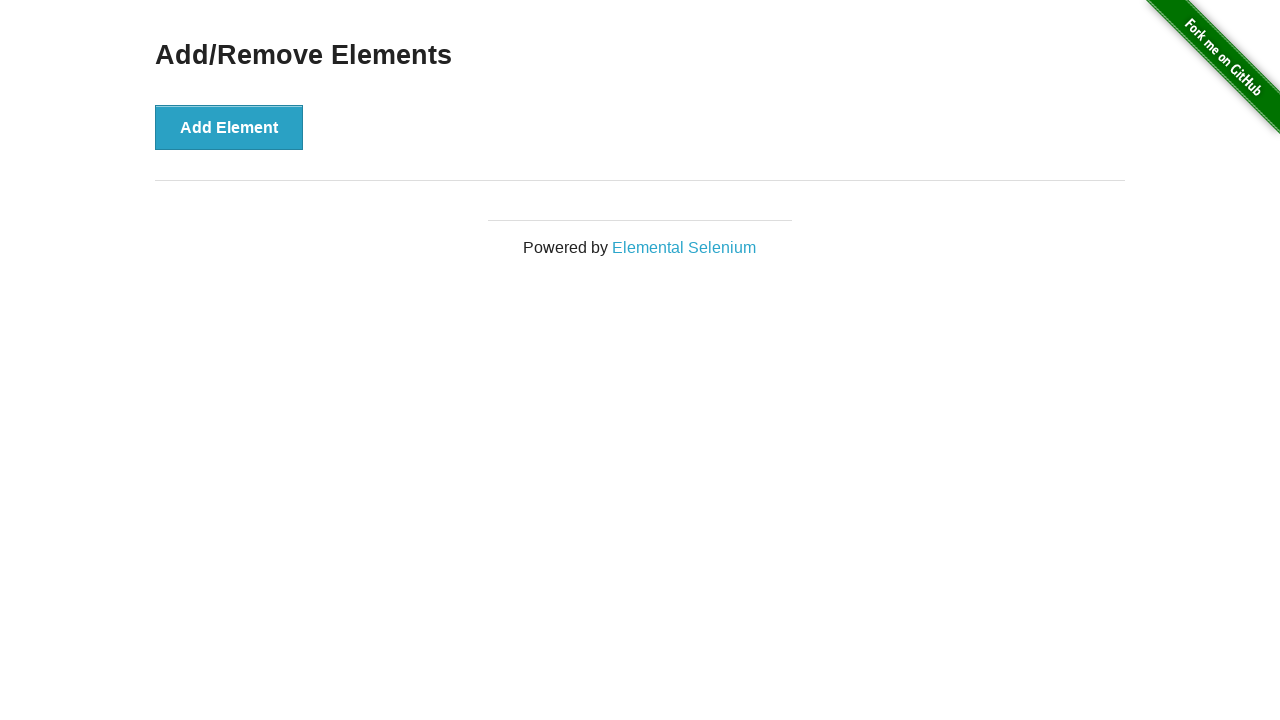

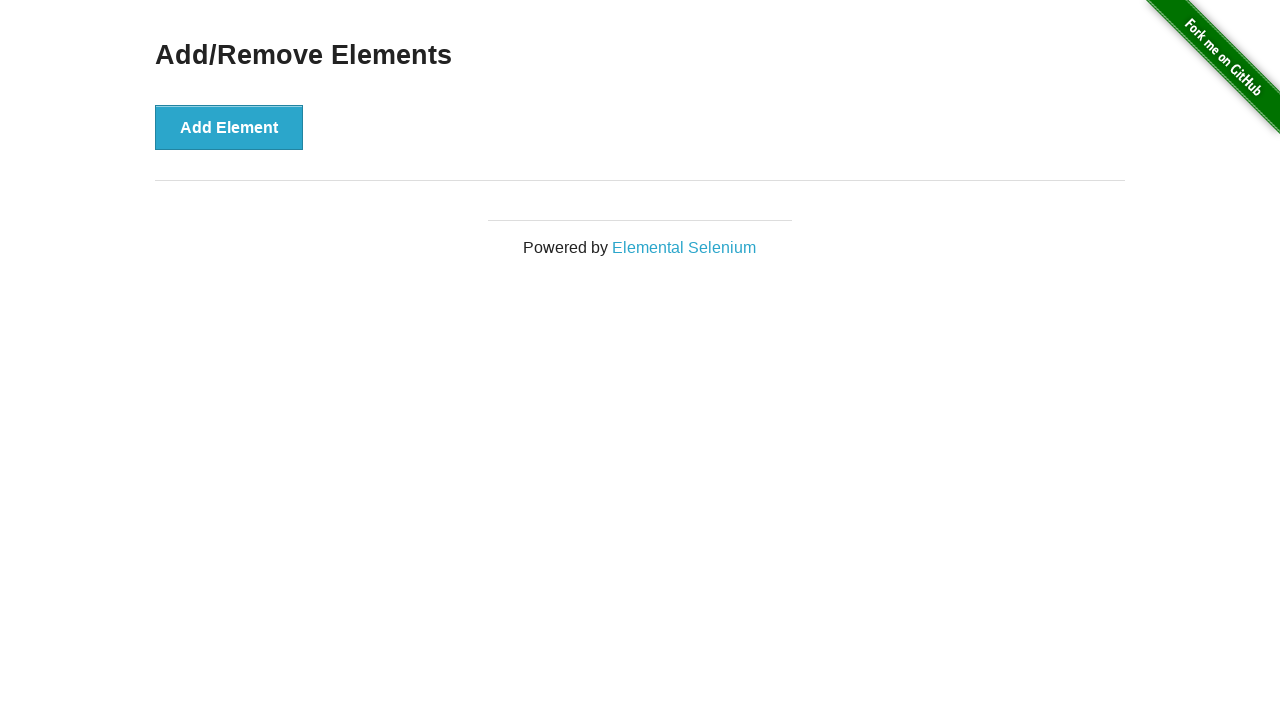